Navigates to a Stepik lesson page, fills in an answer in the textarea field, and clicks the submit button to submit the solution.

Starting URL: https://stepik.org/lesson/25969/step/12

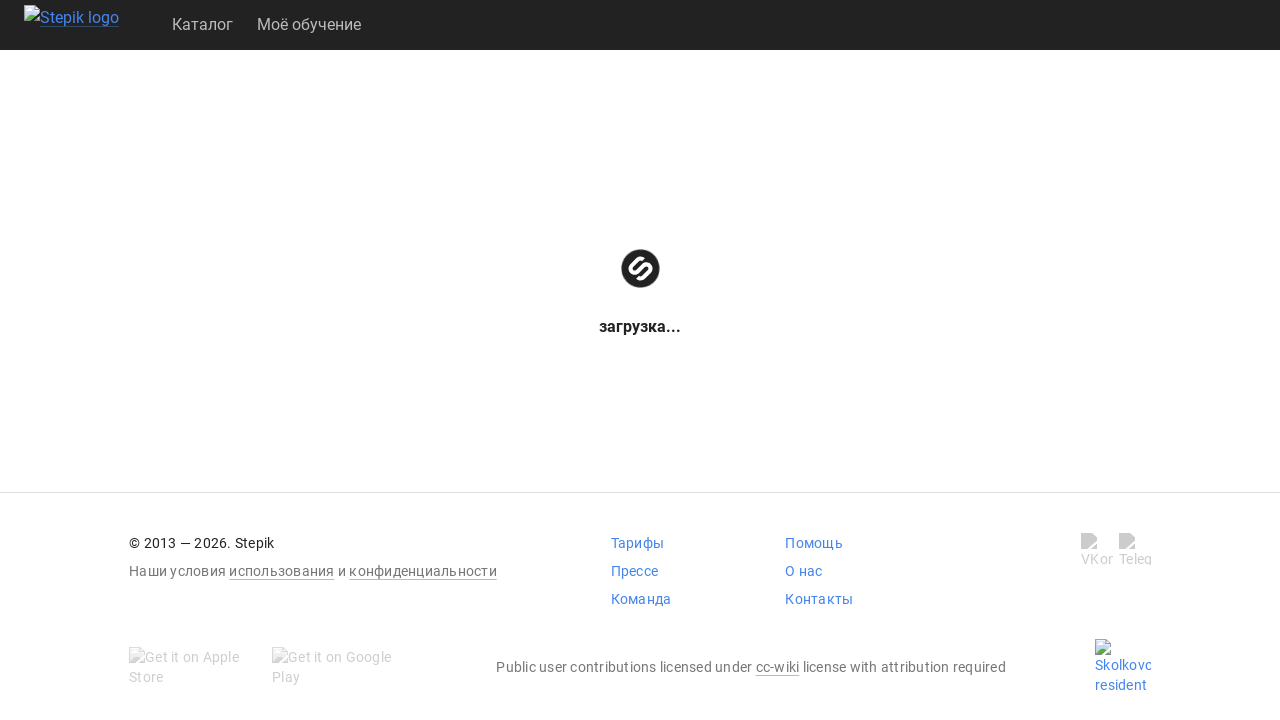

Waited for textarea field to be visible
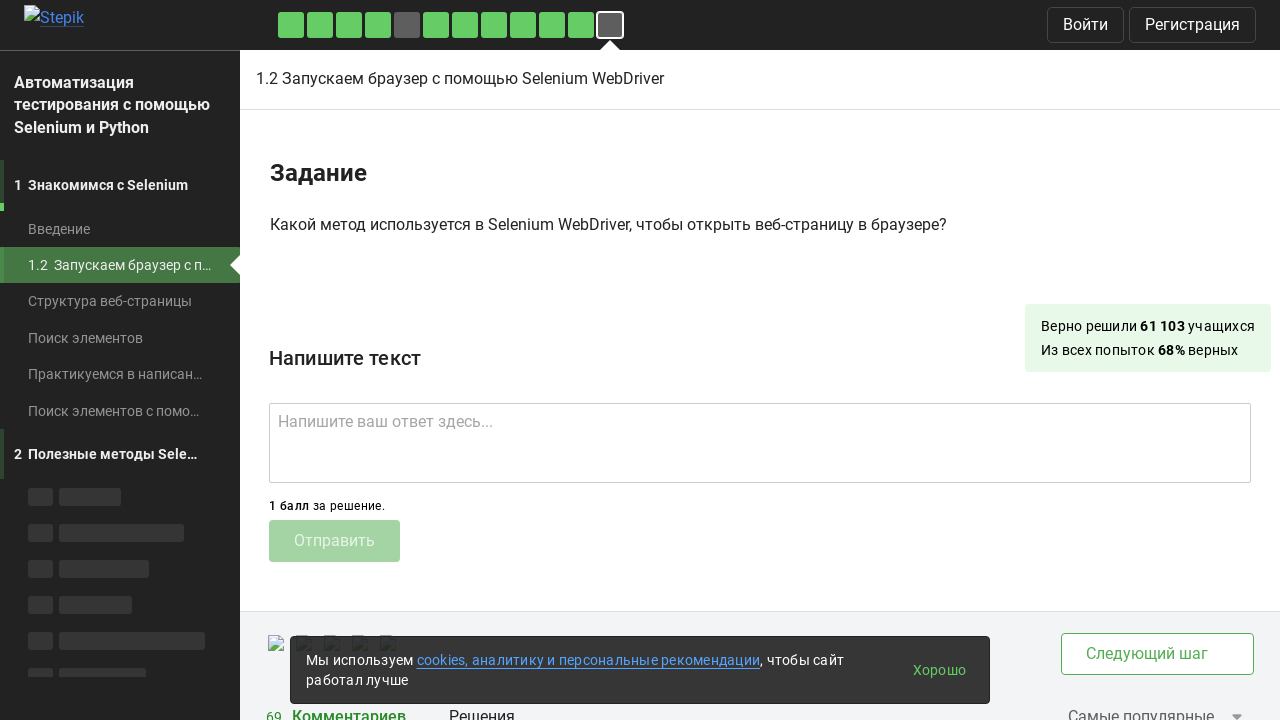

Filled textarea with answer 'get()' on .textarea
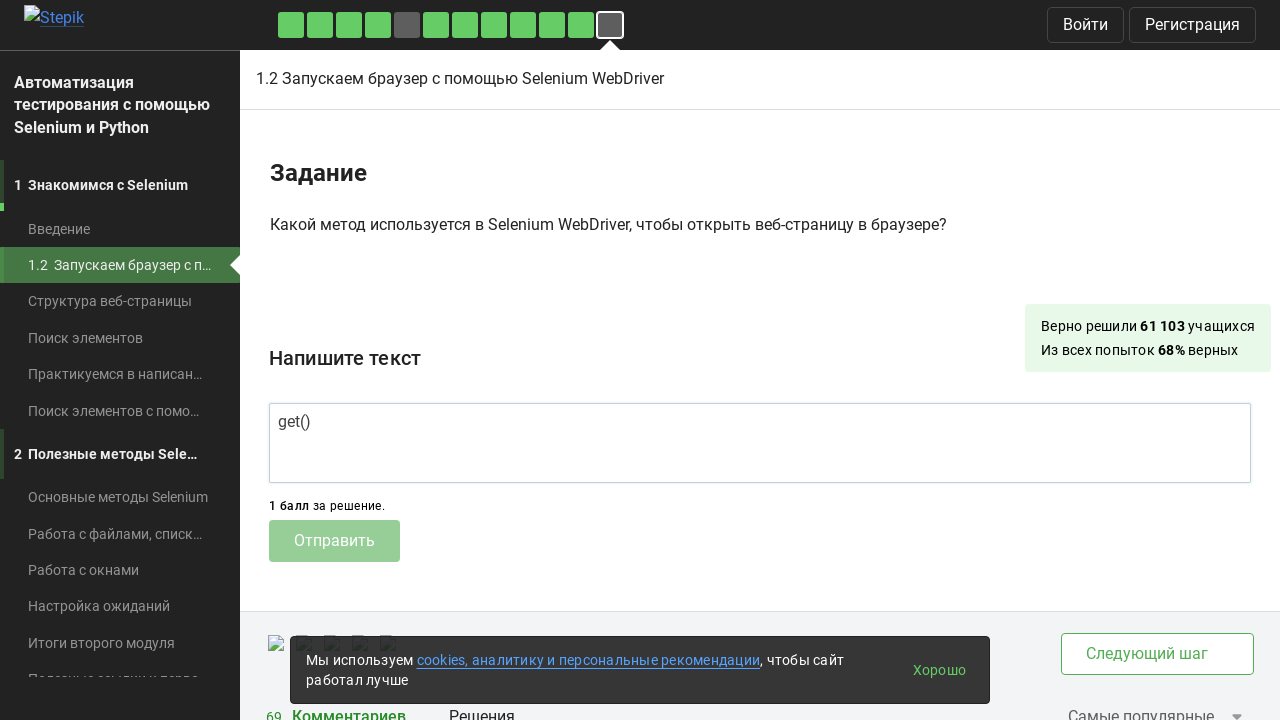

Clicked submit button to submit the solution at (334, 541) on .submit-submission
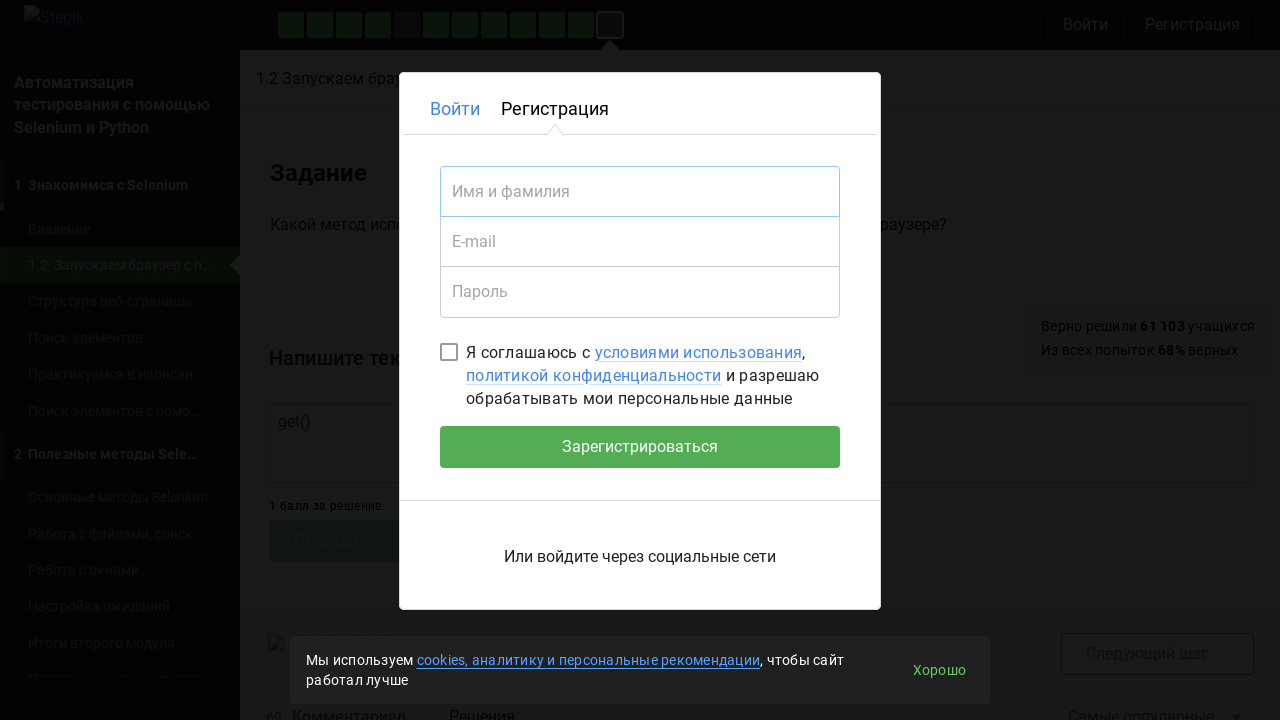

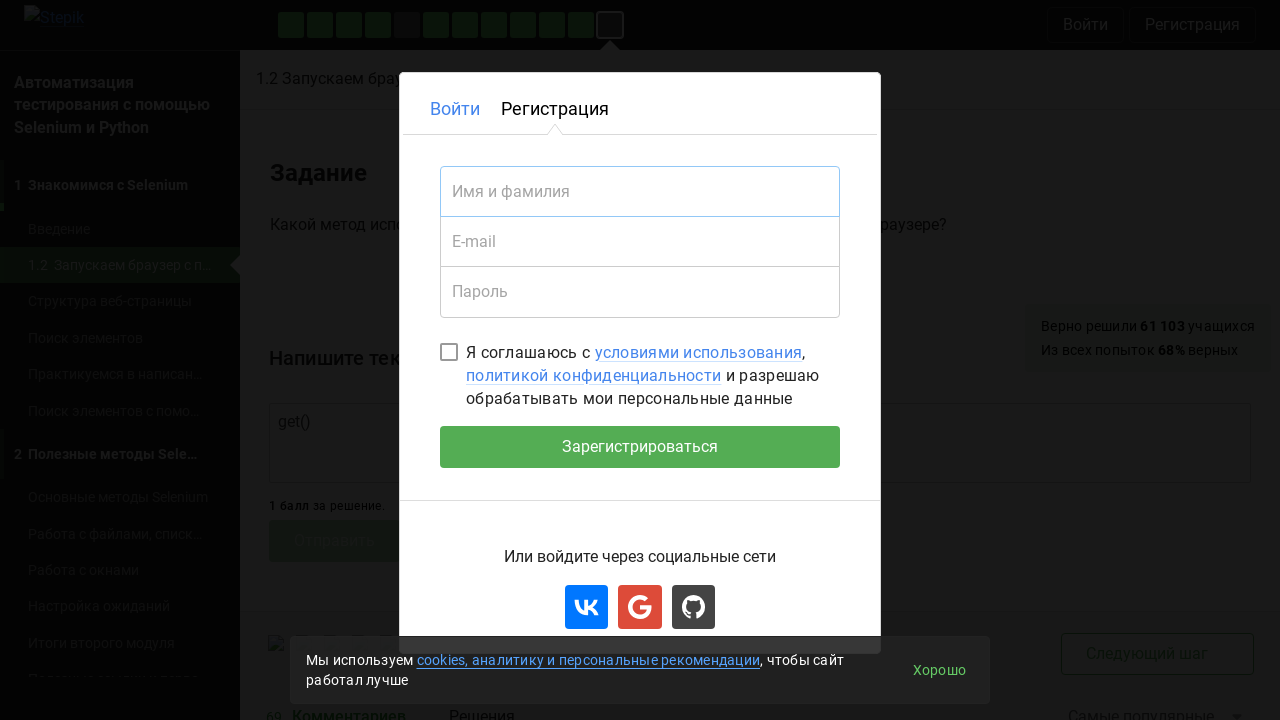